Tests pagination functionality on a chandelier product listing page by waiting for products to load and clicking through to the next page

Starting URL: https://www.mirlustr.ru/category/lyustry/

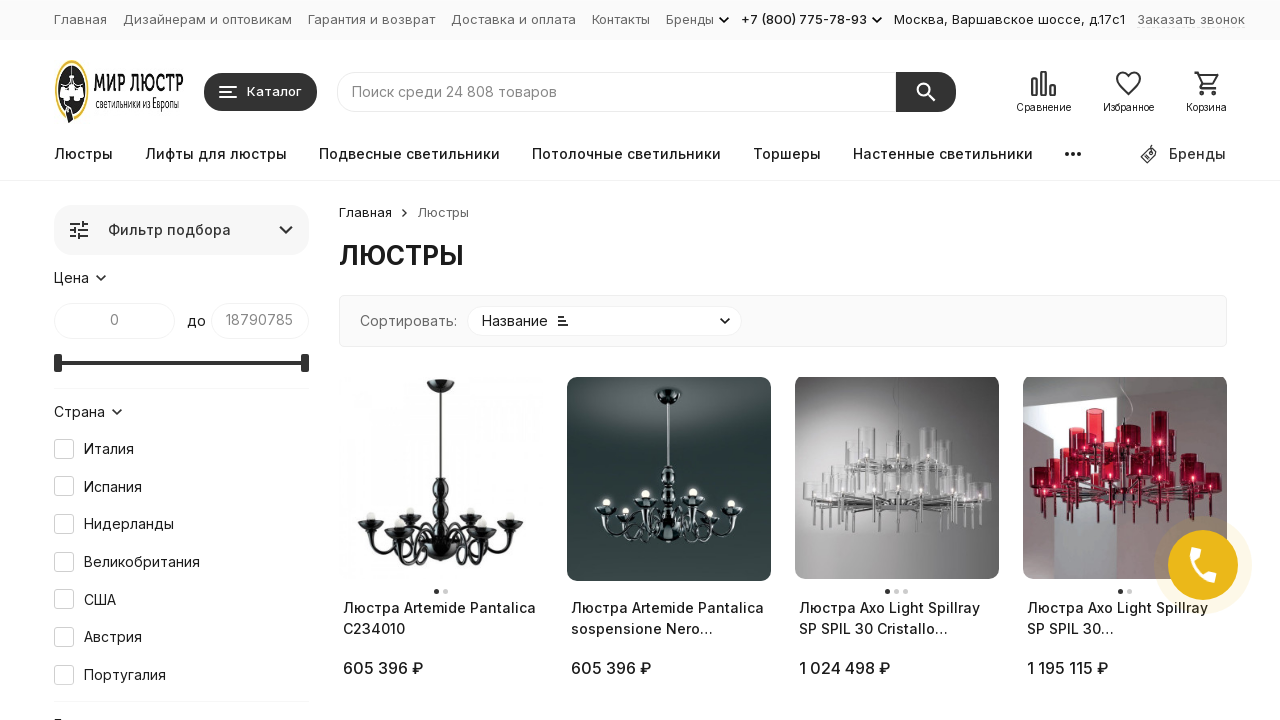

Waited for product cards to load on the page
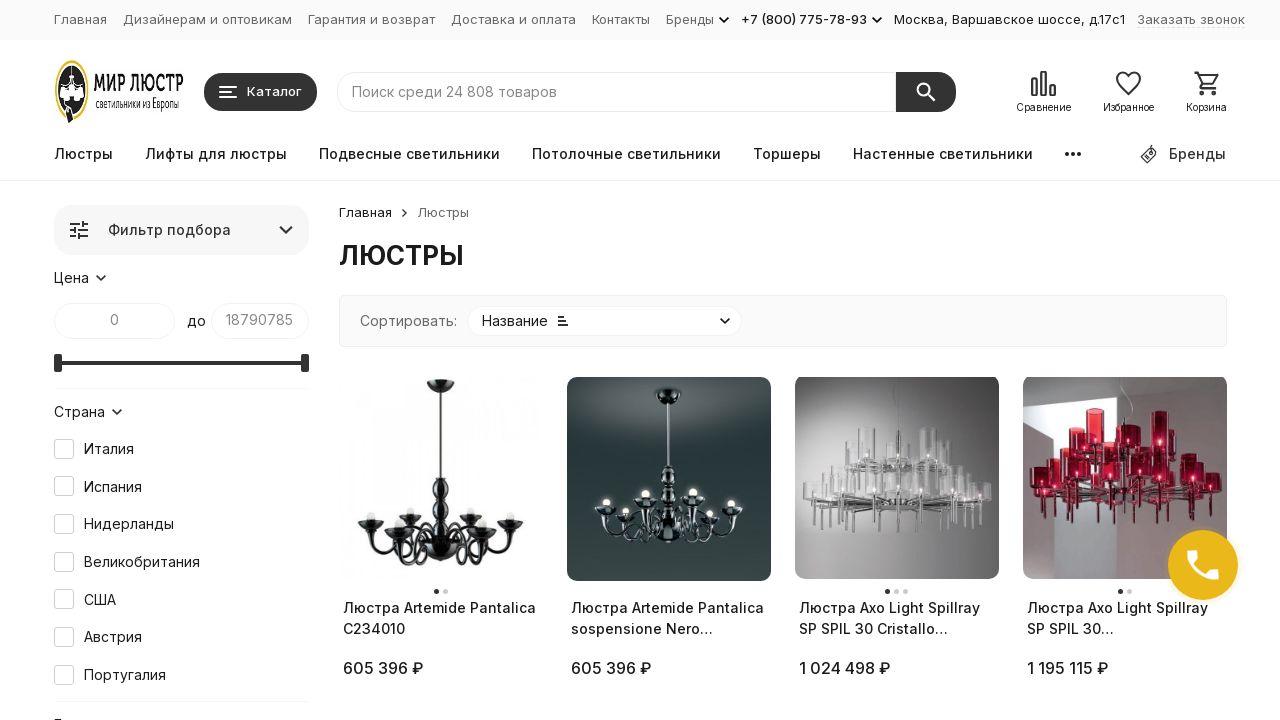

Waited for product name elements to be visible
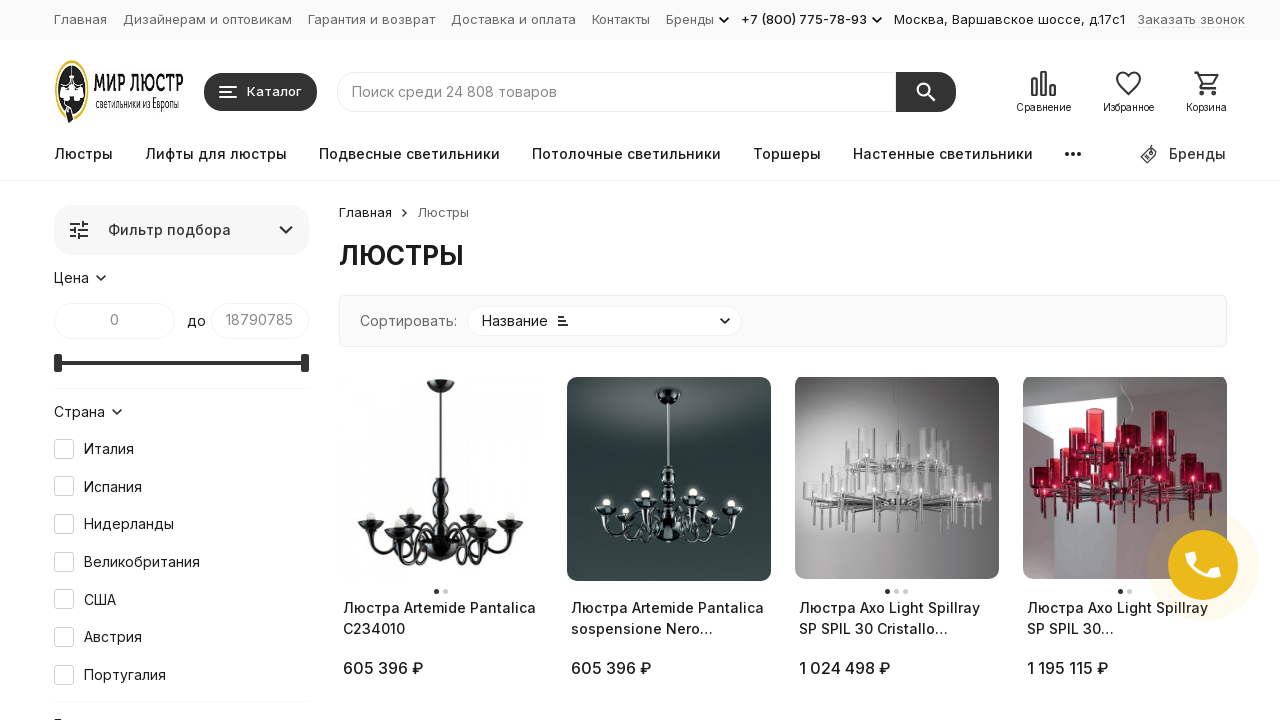

Waited for product price elements to be visible
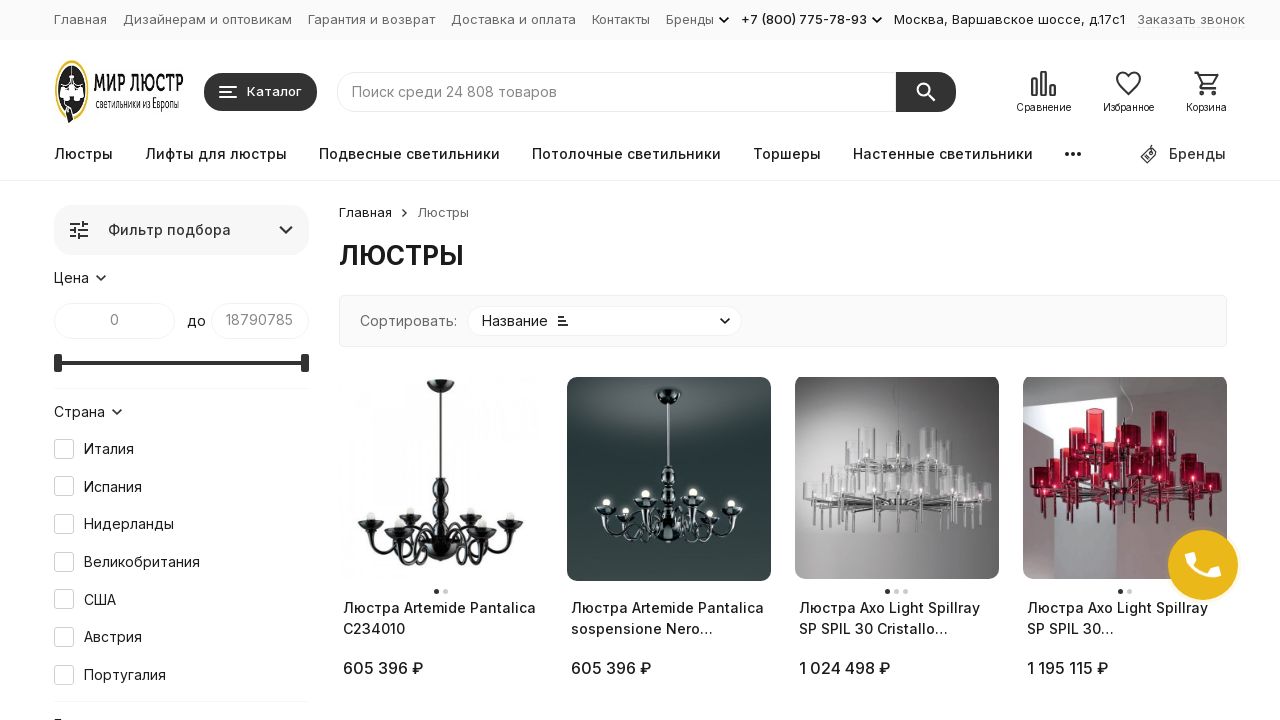

Clicked the next page pagination button at (844, 361) on a.pagination-item.pagination-item_next
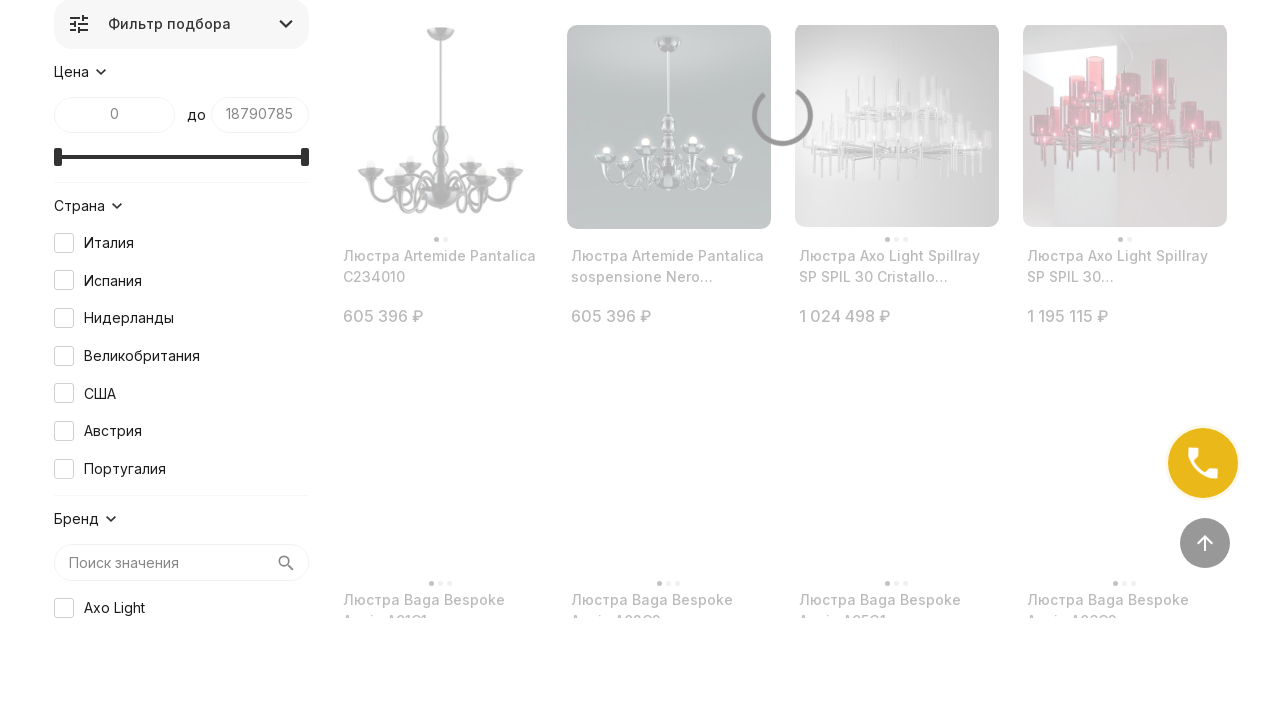

Waited for product cards to load on the next page
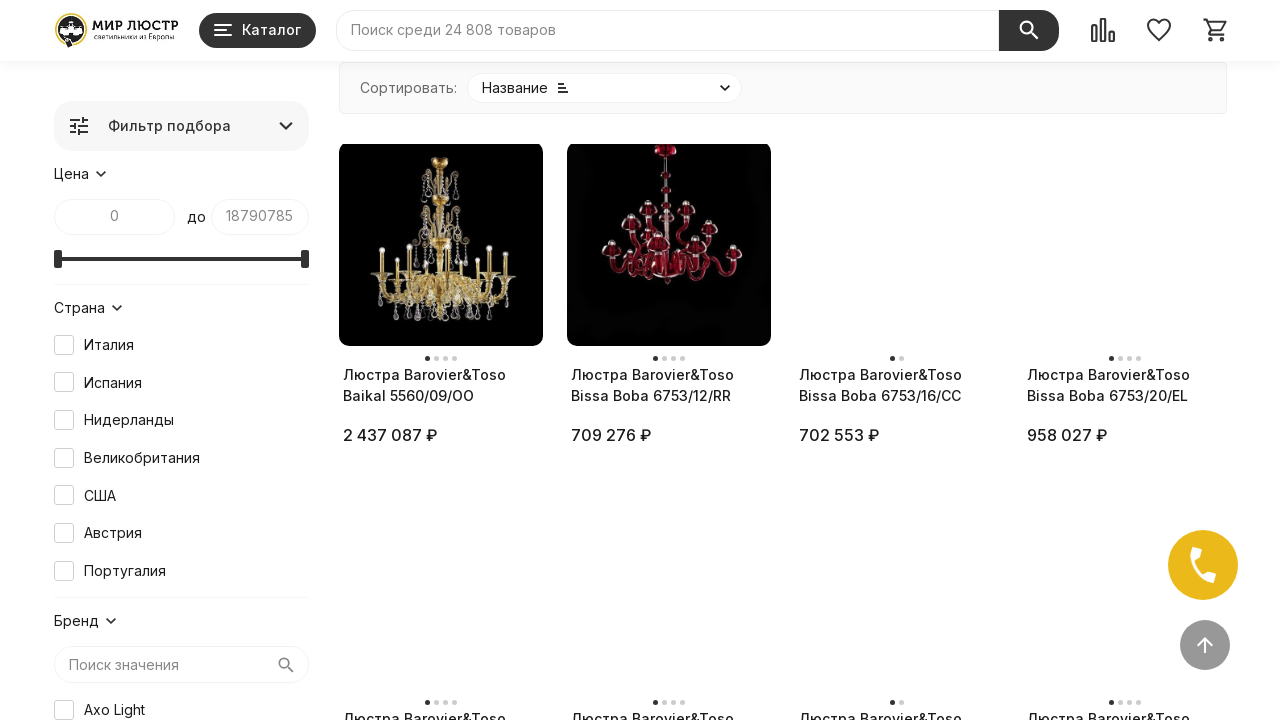

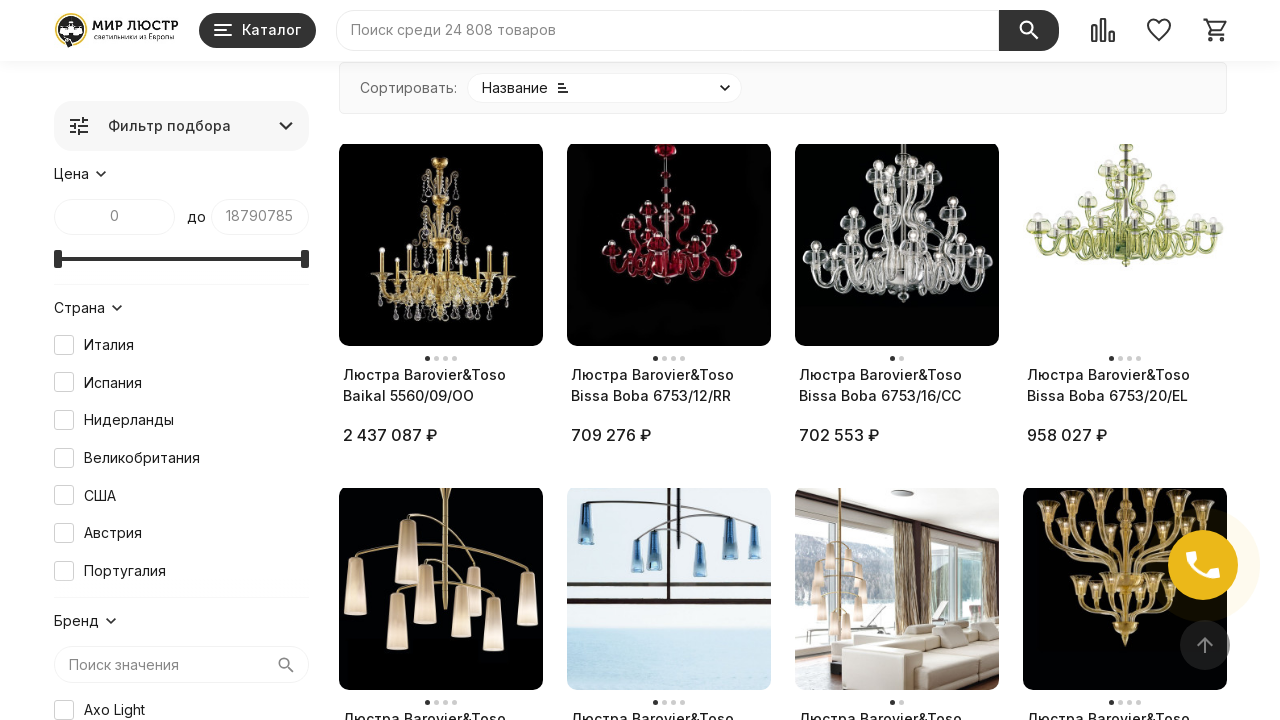